Adds a todo item "Lunch" to the todo list and verifies it appears

Starting URL: https://demo.playwright.dev/todomvc/#/

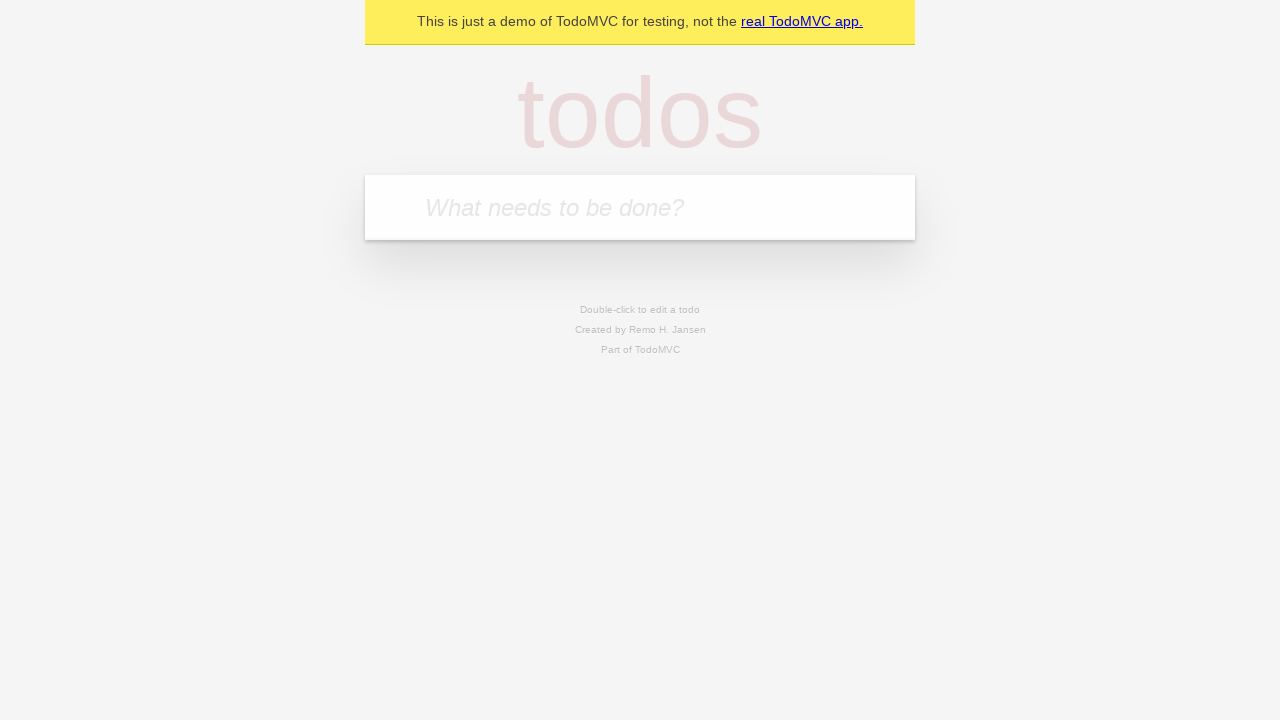

Filled todo input field with 'Lunch' on .new-todo
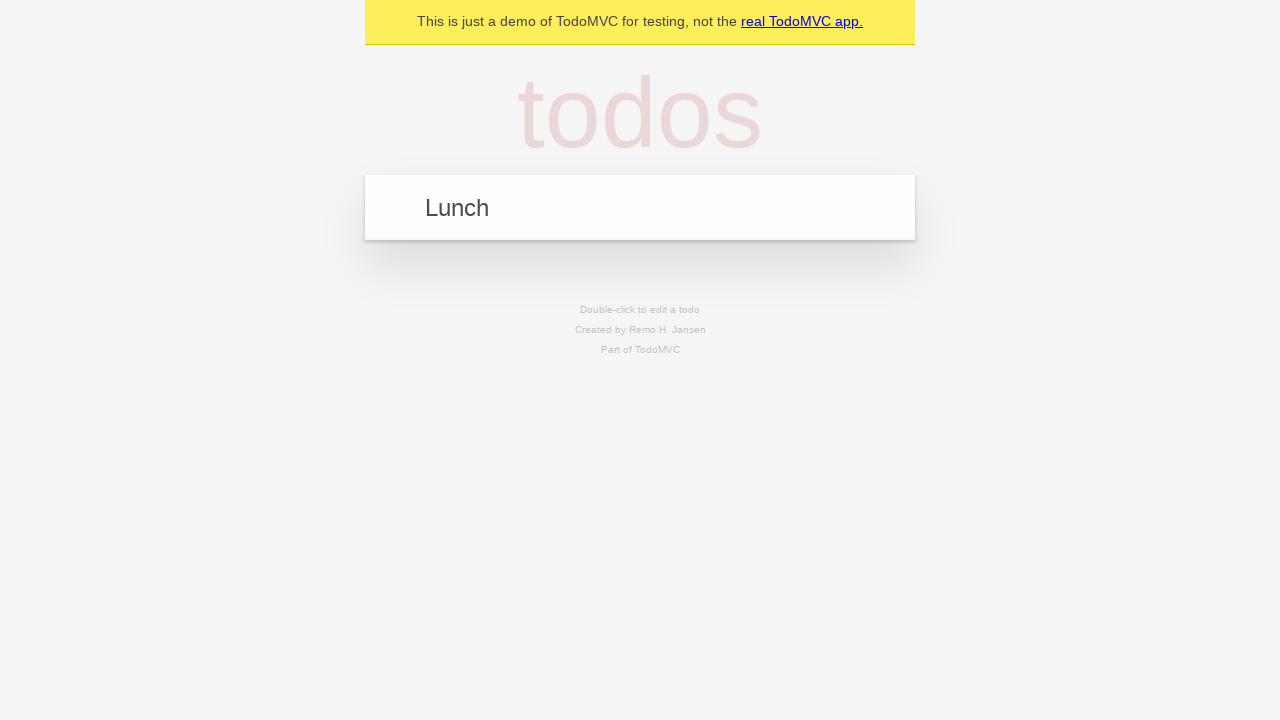

Pressed Enter to add todo item on .new-todo
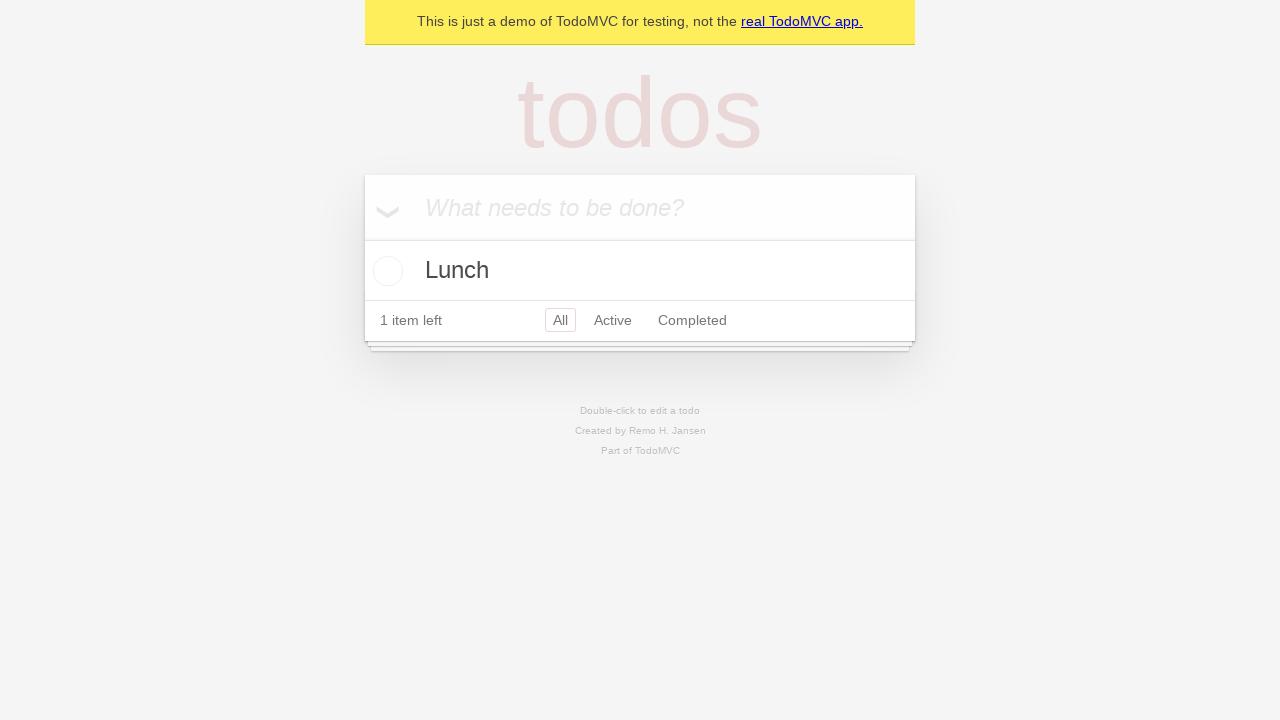

Todo item 'Lunch' appeared in the list
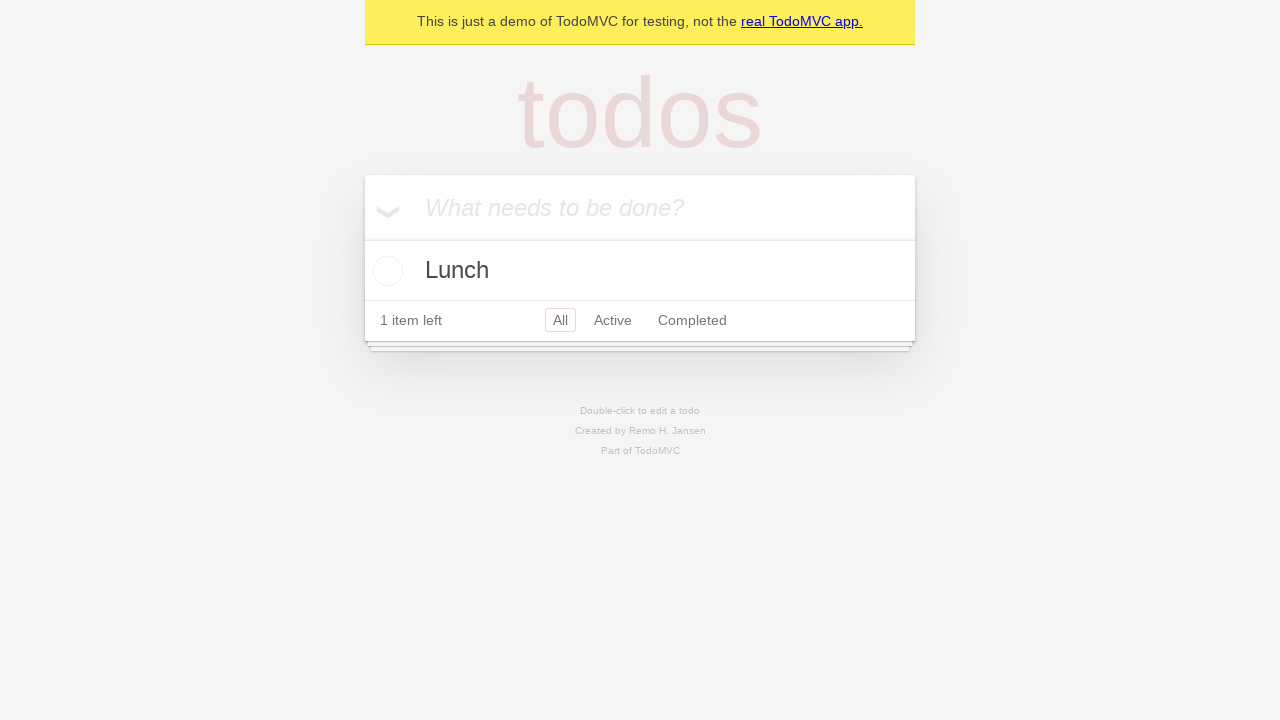

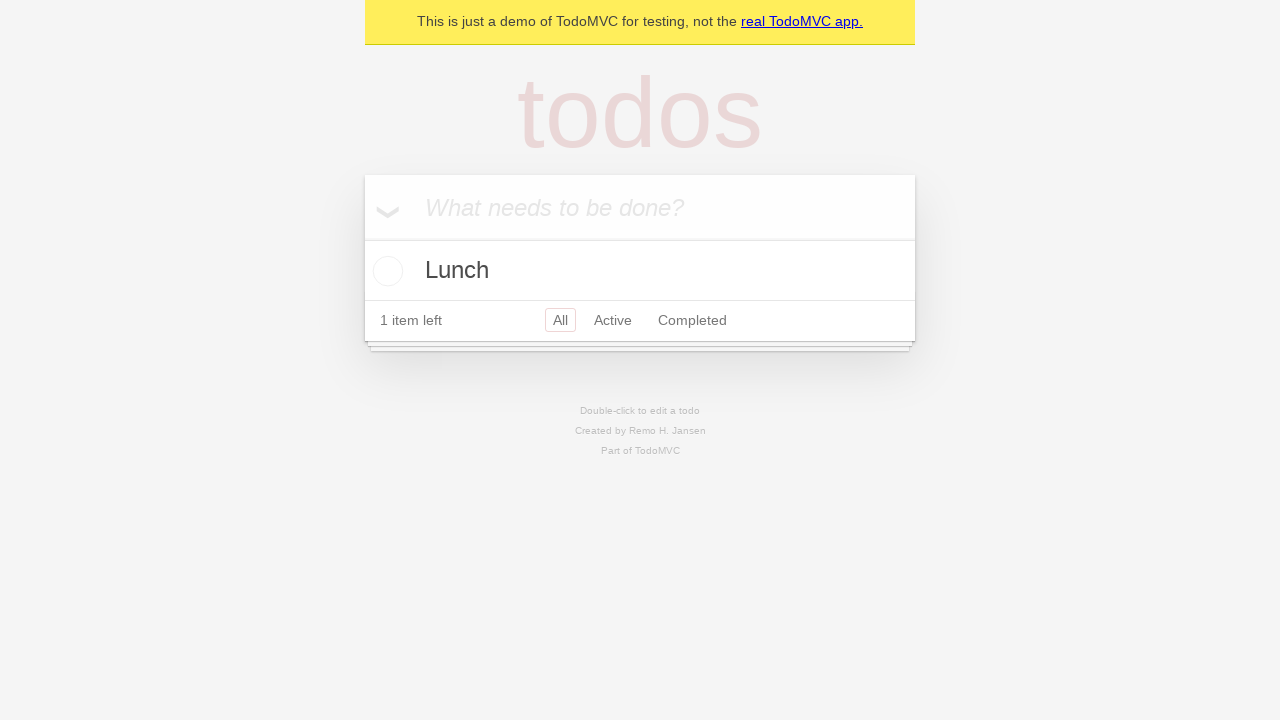